Tests a text box form by filling in full name, email, current address, and permanent address fields

Starting URL: https://demoqa.com/text-box

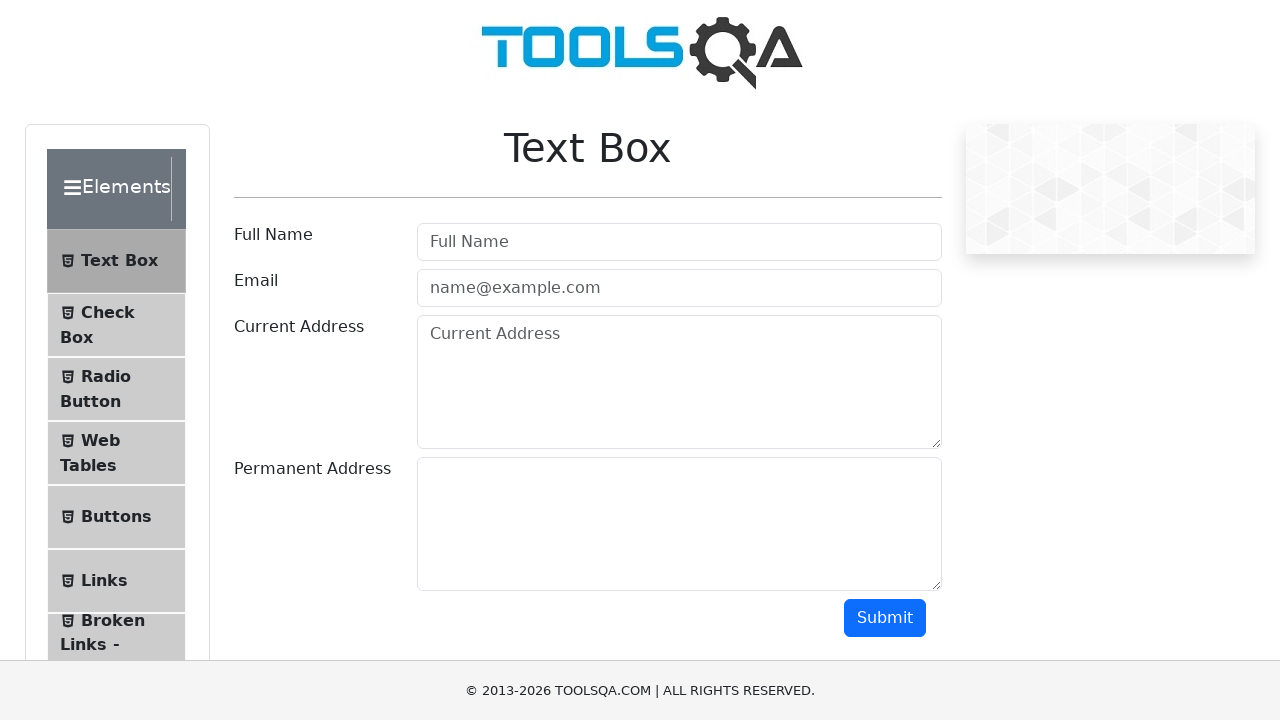

Filled full name field with 'Maria Garcia' on internal:attr=[placeholder="Full Name"i]
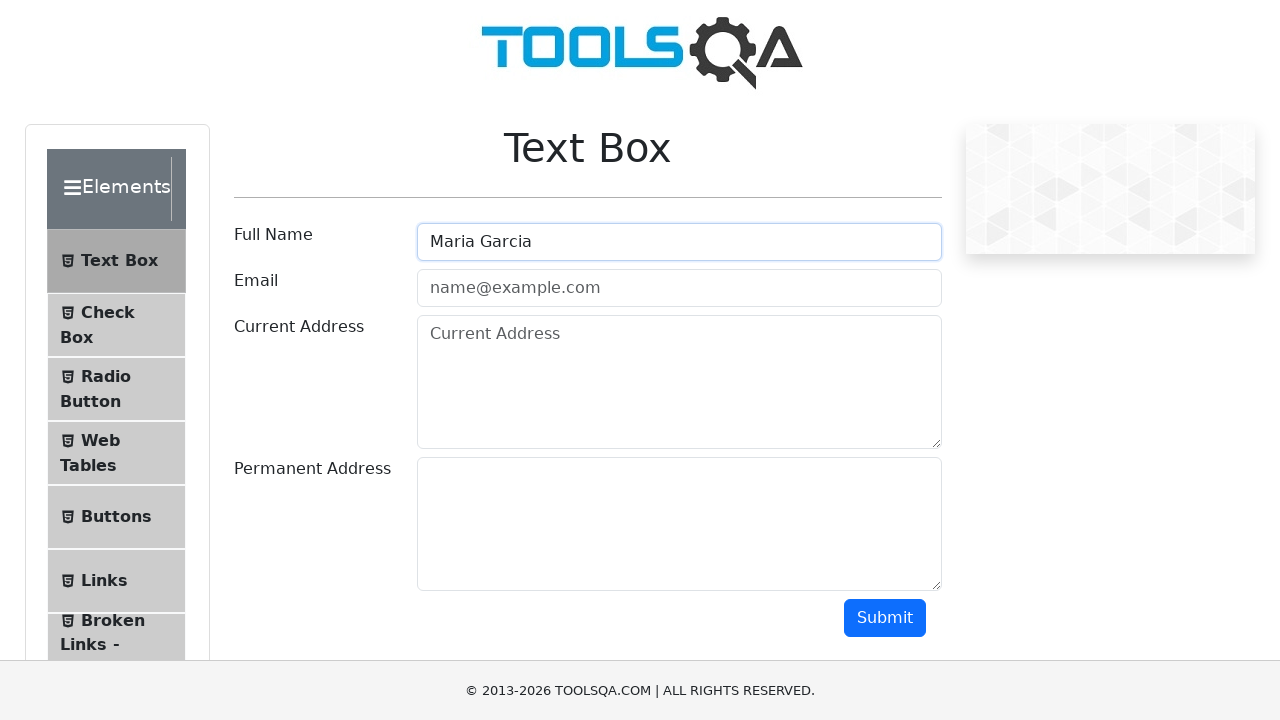

Filled email field with 'maria.garcia@testmail.com' on internal:attr=[placeholder="name@example.com"i]
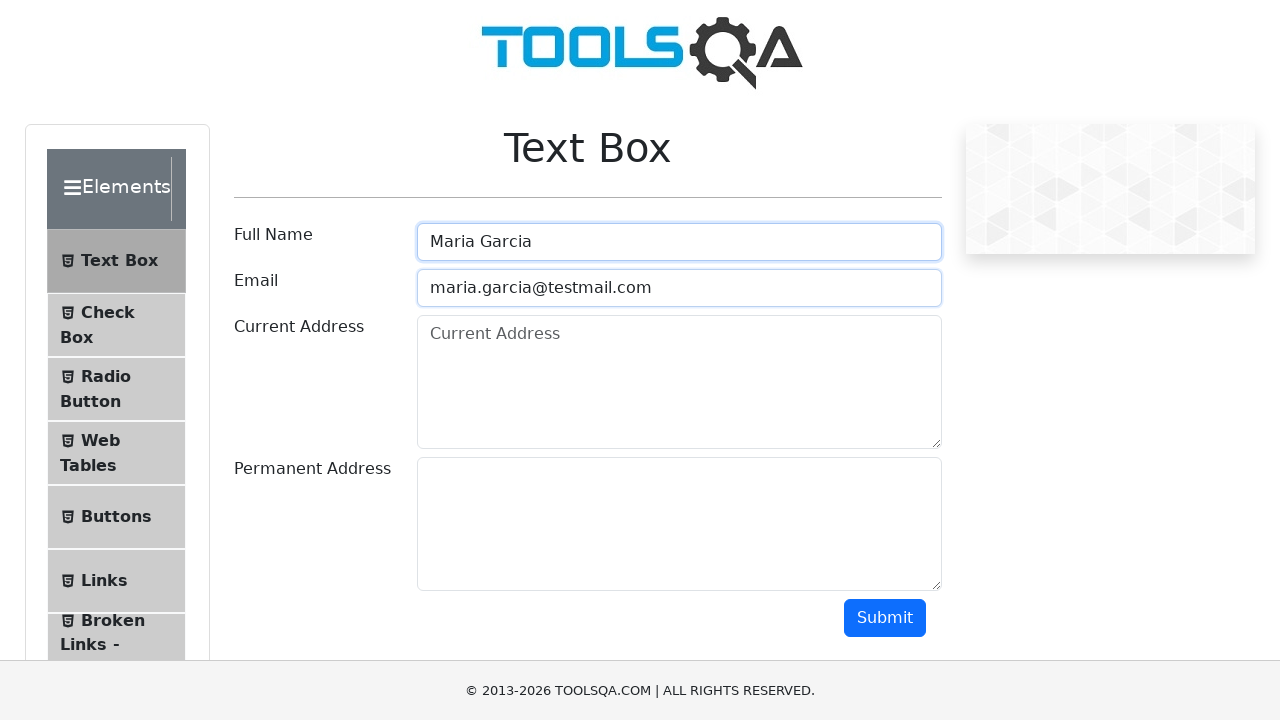

Filled current address field with '123 Oak Street, Austin, TX' on internal:attr=[placeholder="Current Address"i]
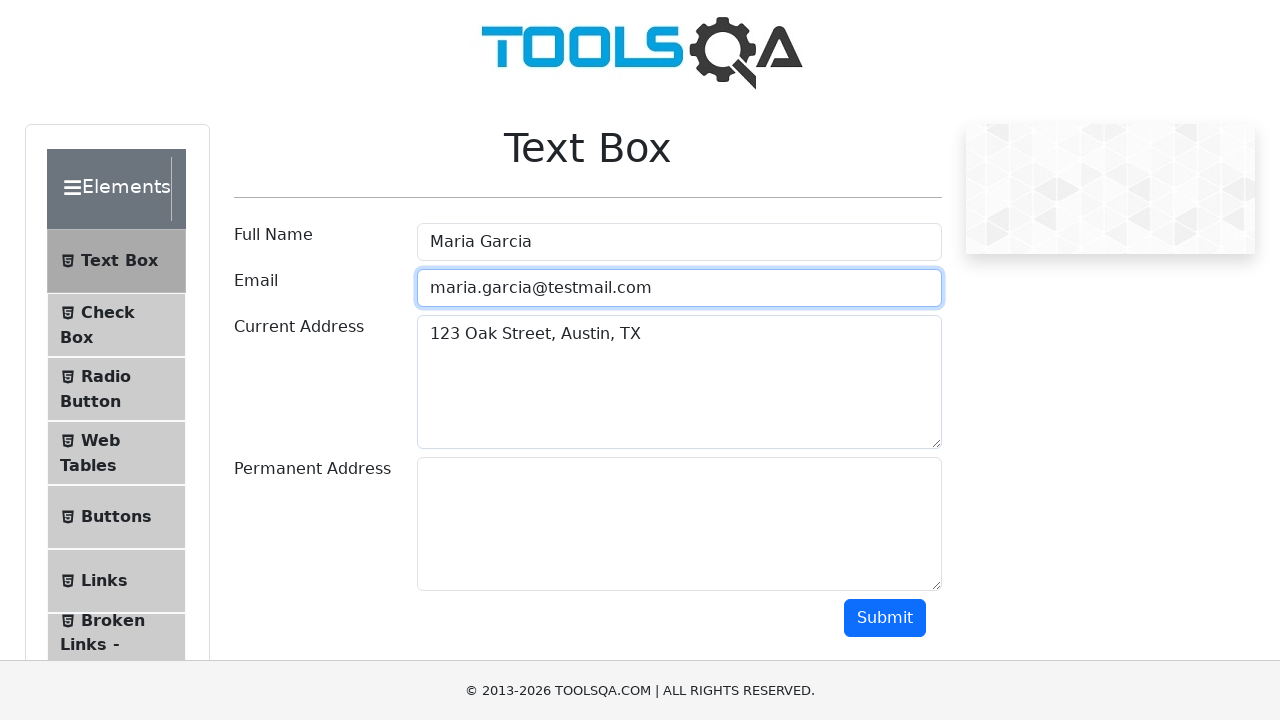

Filled permanent address field with '456 Pine Avenue, Denver, CO' on #permanentAddress.form-control
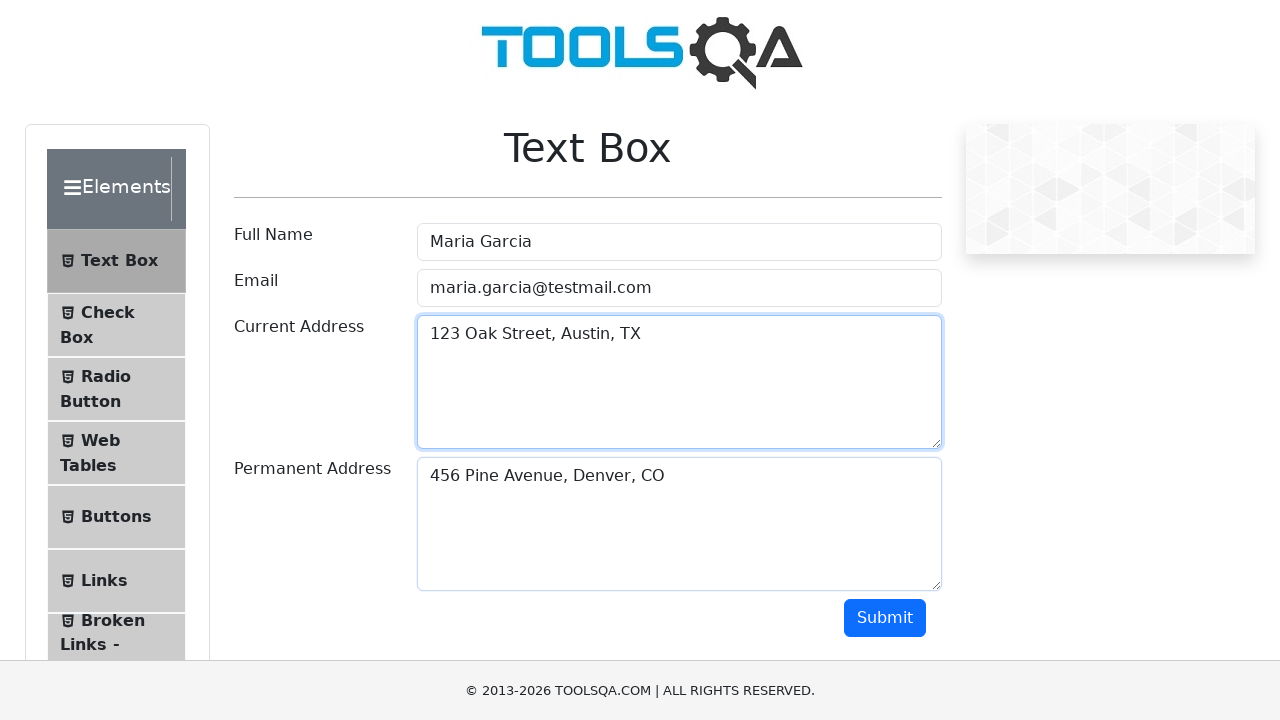

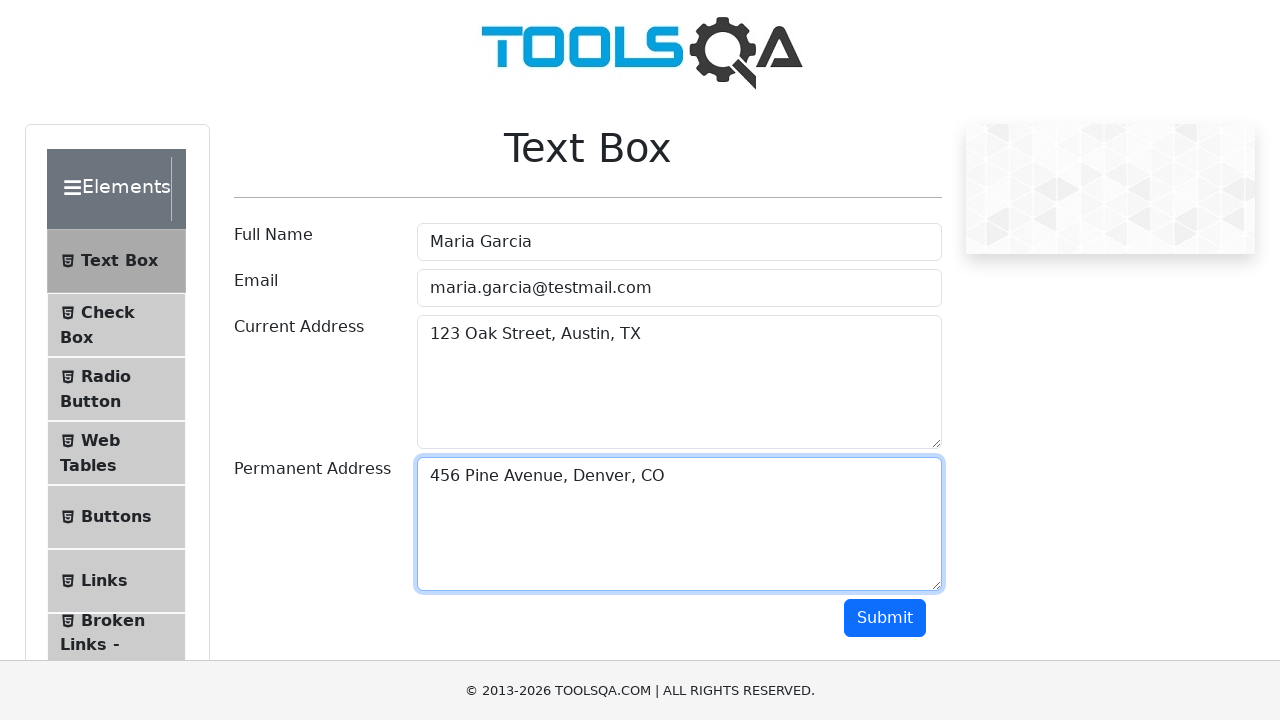